Downloads DESSEM file by searching for it in the CCEE archive, accepting cookies, and clicking on the first search result

Starting URL: https://www.ccee.org.br/web/guest/acervo-ccee

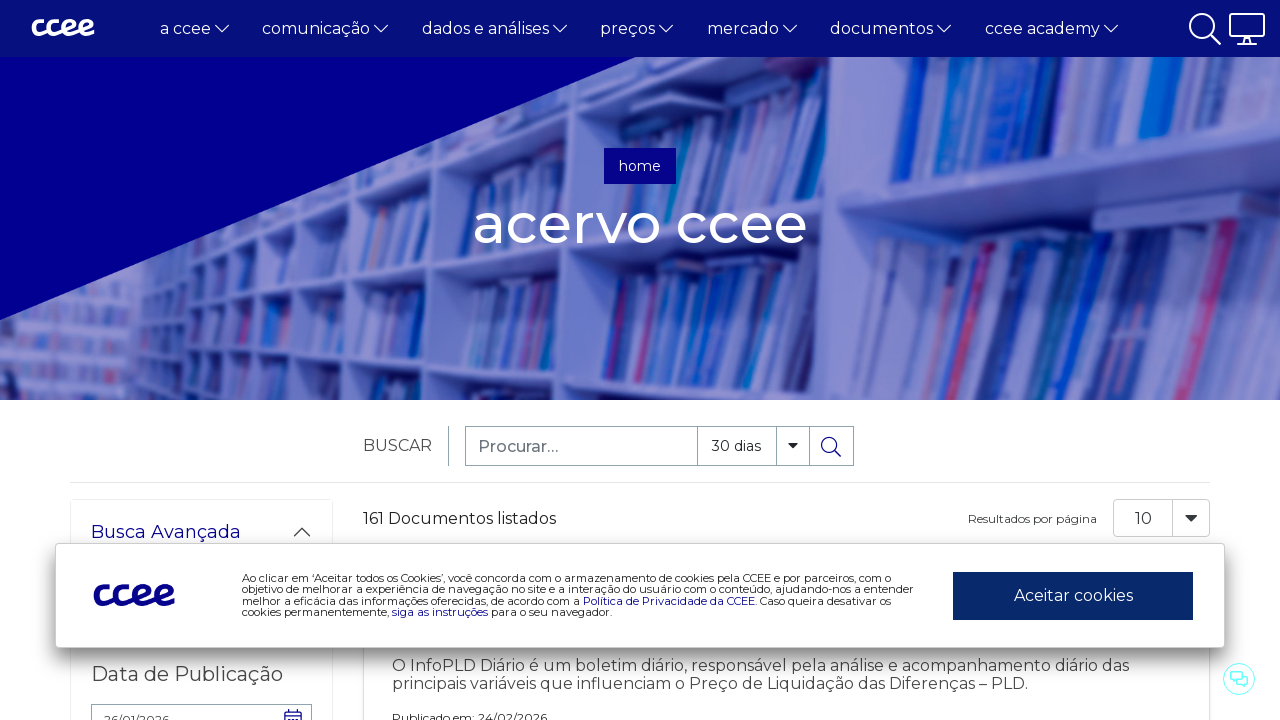

Clicked to accept cookies at (1073, 596) on xpath=//*[contains(text(),'Aceitar cookies')]
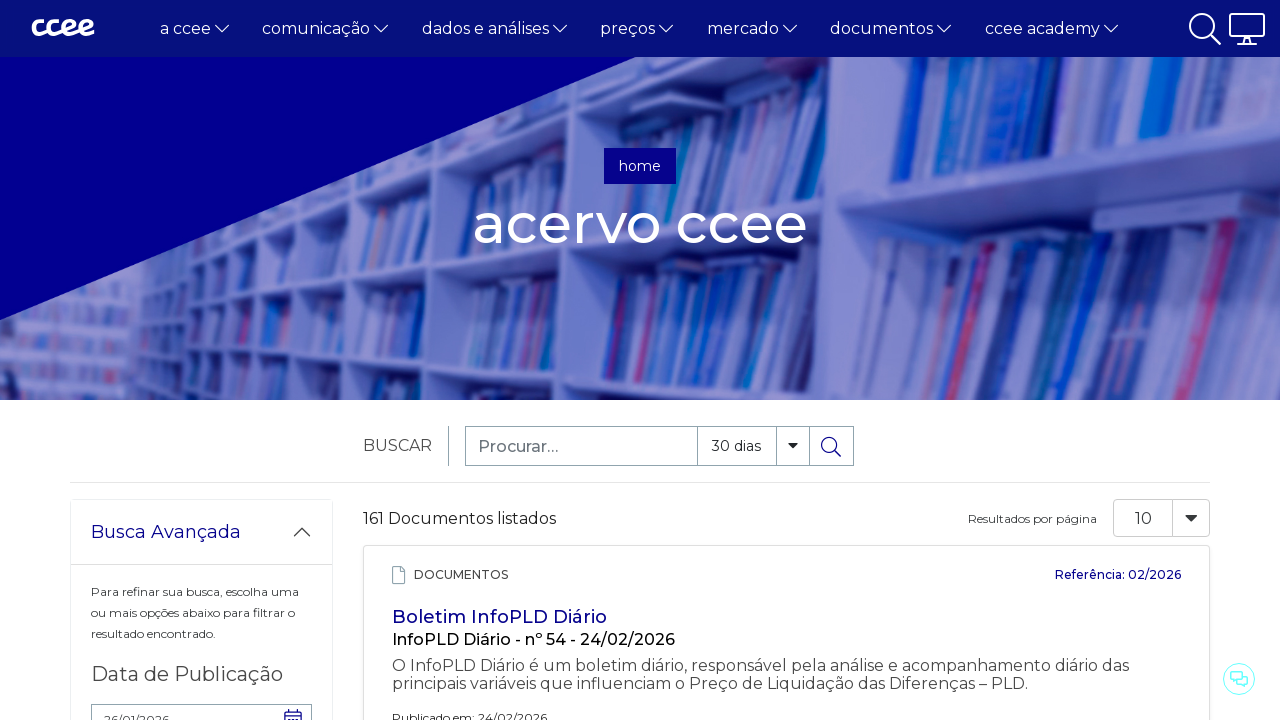

Filled search field with 'DESSEM' on #keyword
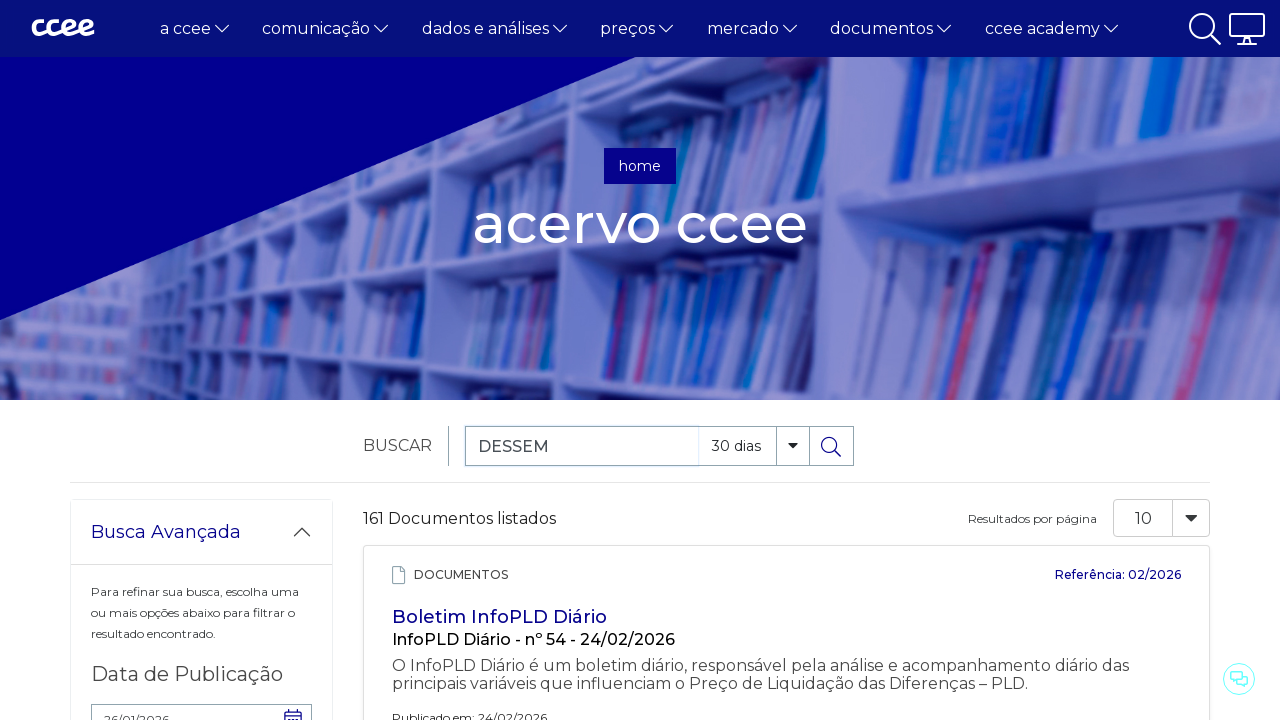

Clicked search button at (831, 446) on (//span[@id='search-key'])[2]
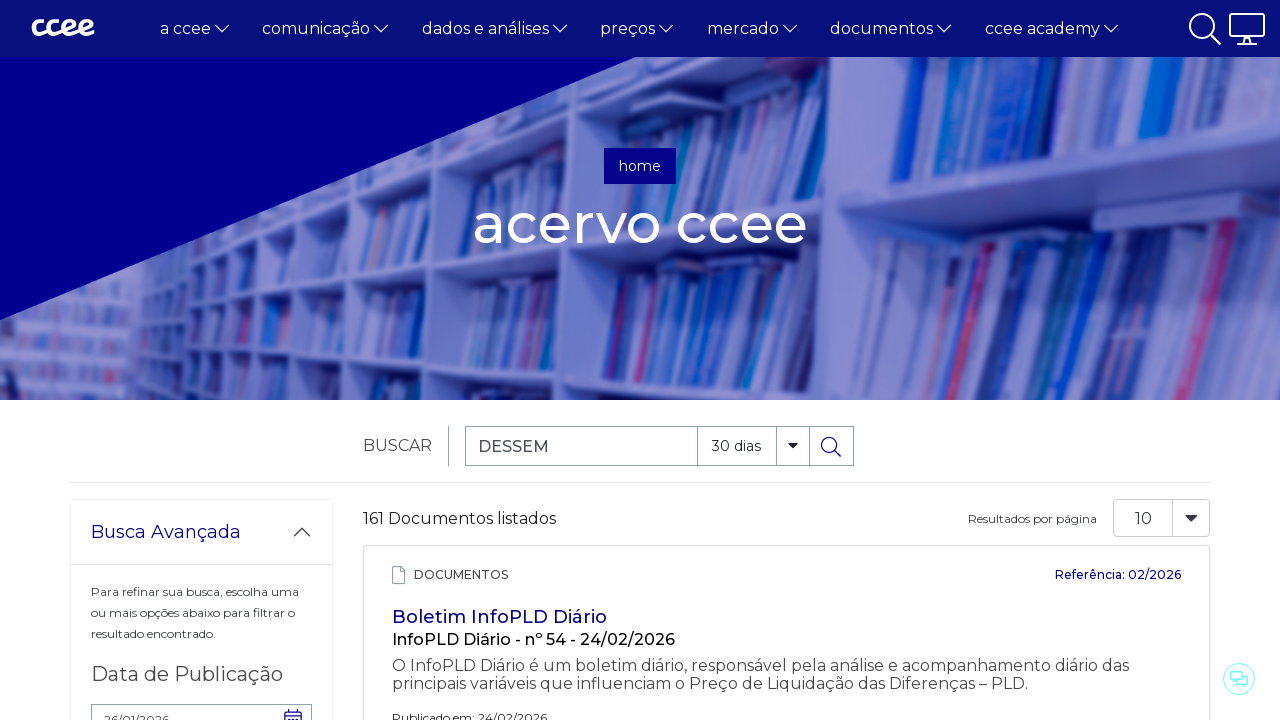

Search results loaded
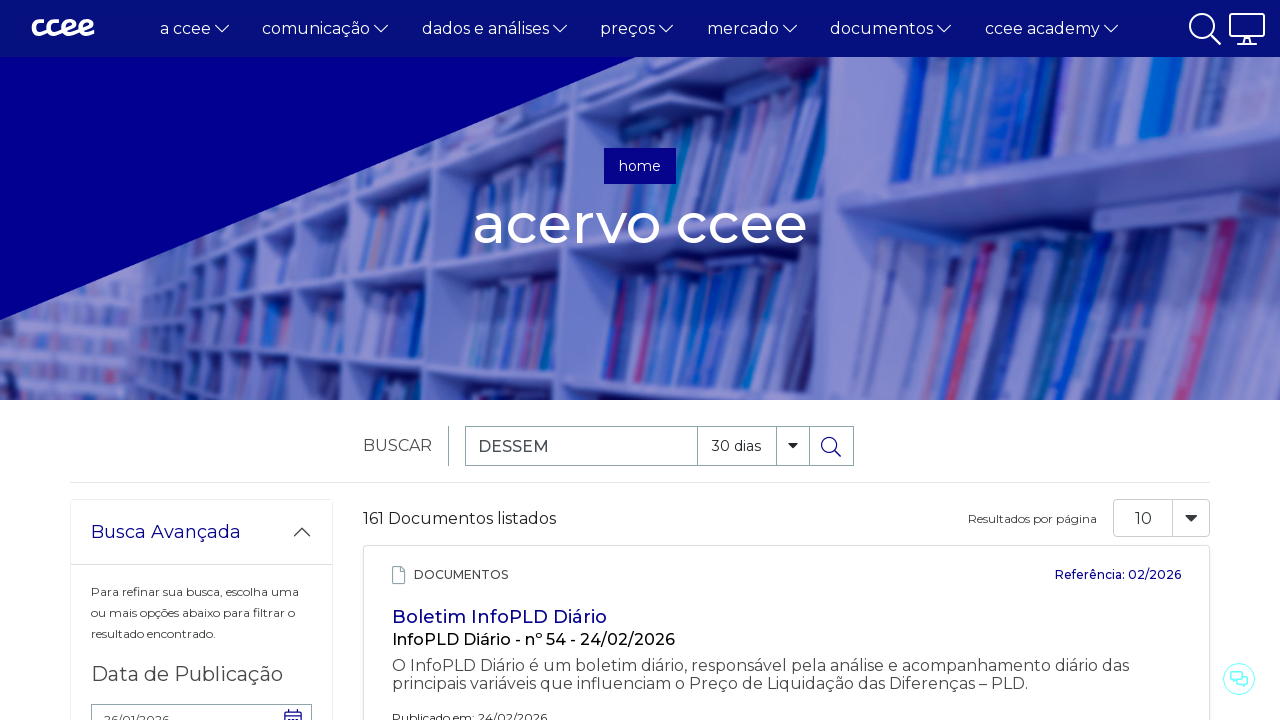

Pressed Enter on first search result to download DESSEM file on //a[@class='card-title']
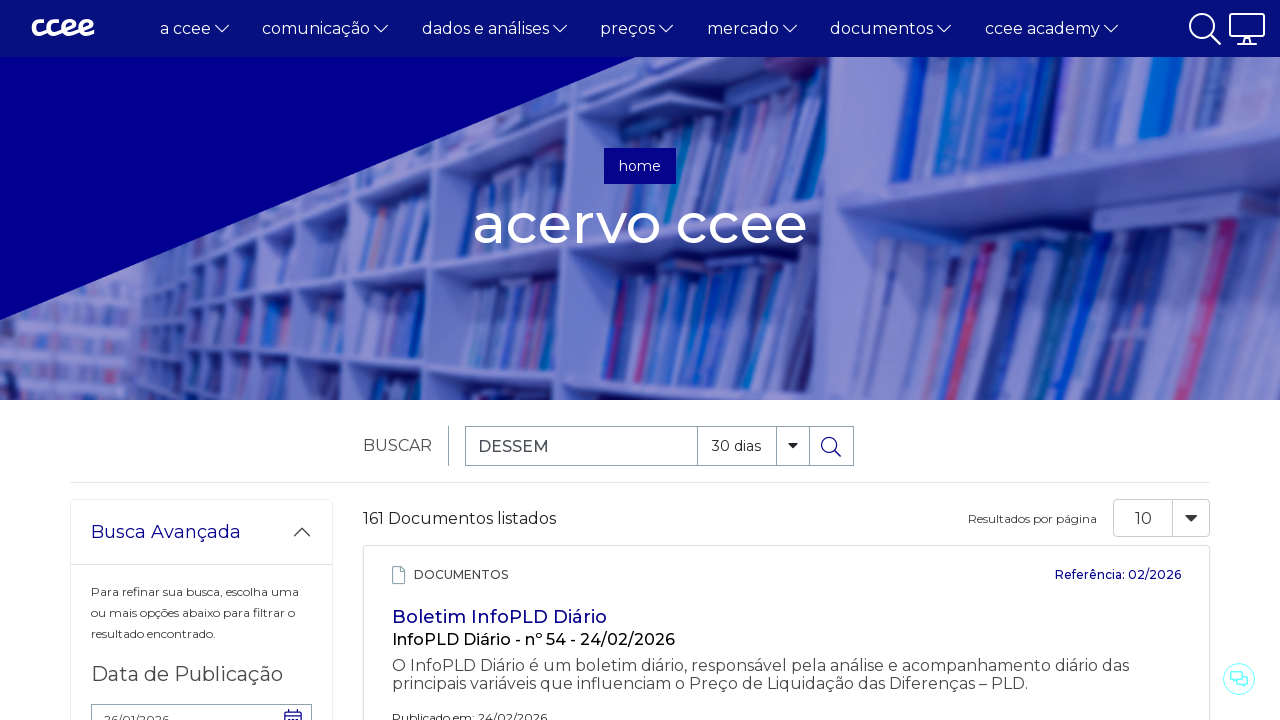

Waited 30 seconds for download to complete
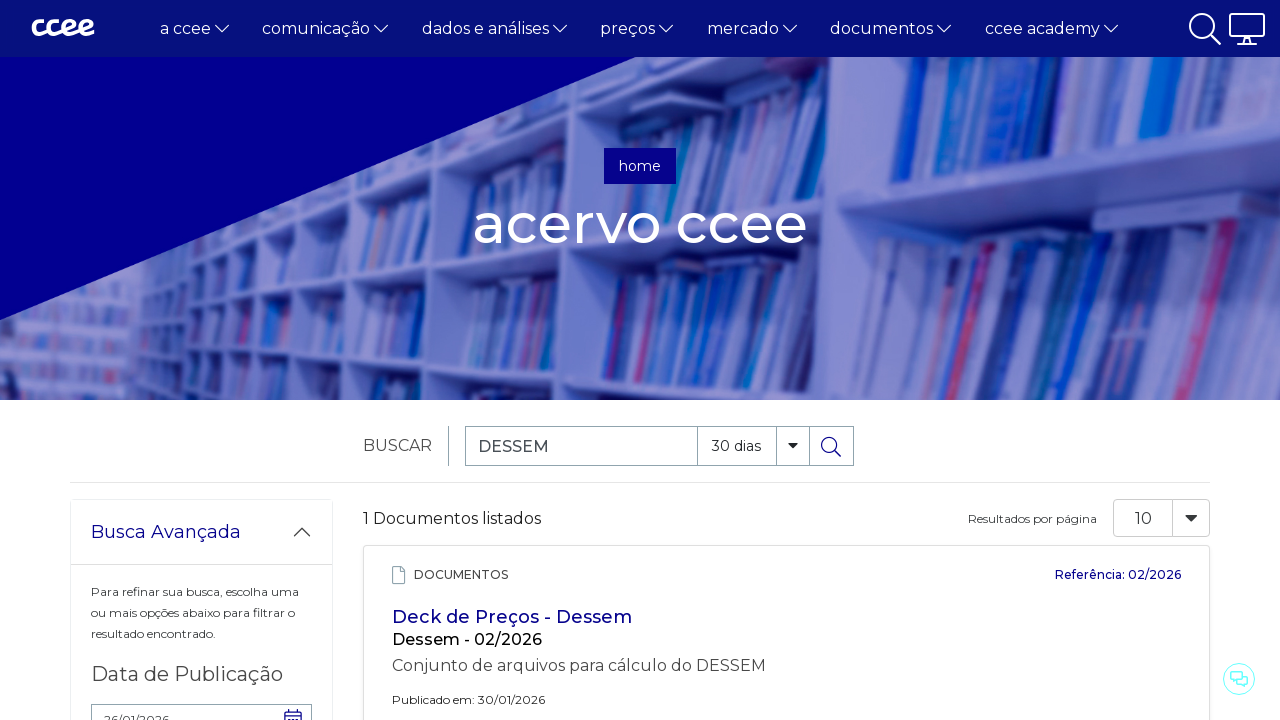

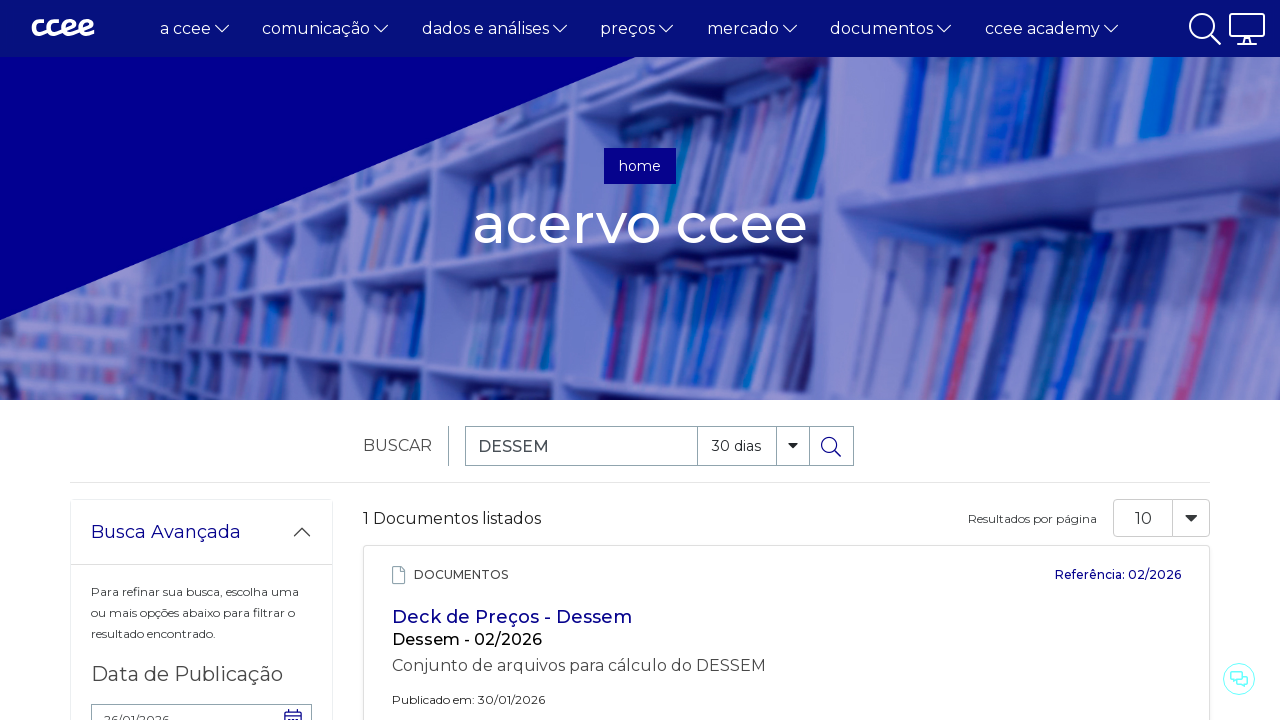